Tests the text box form on DemoQA by filling in personal information fields (full name, email, current address, permanent address) and submitting the form, then verifies the output displays correctly.

Starting URL: https://demoqa.com/text-box

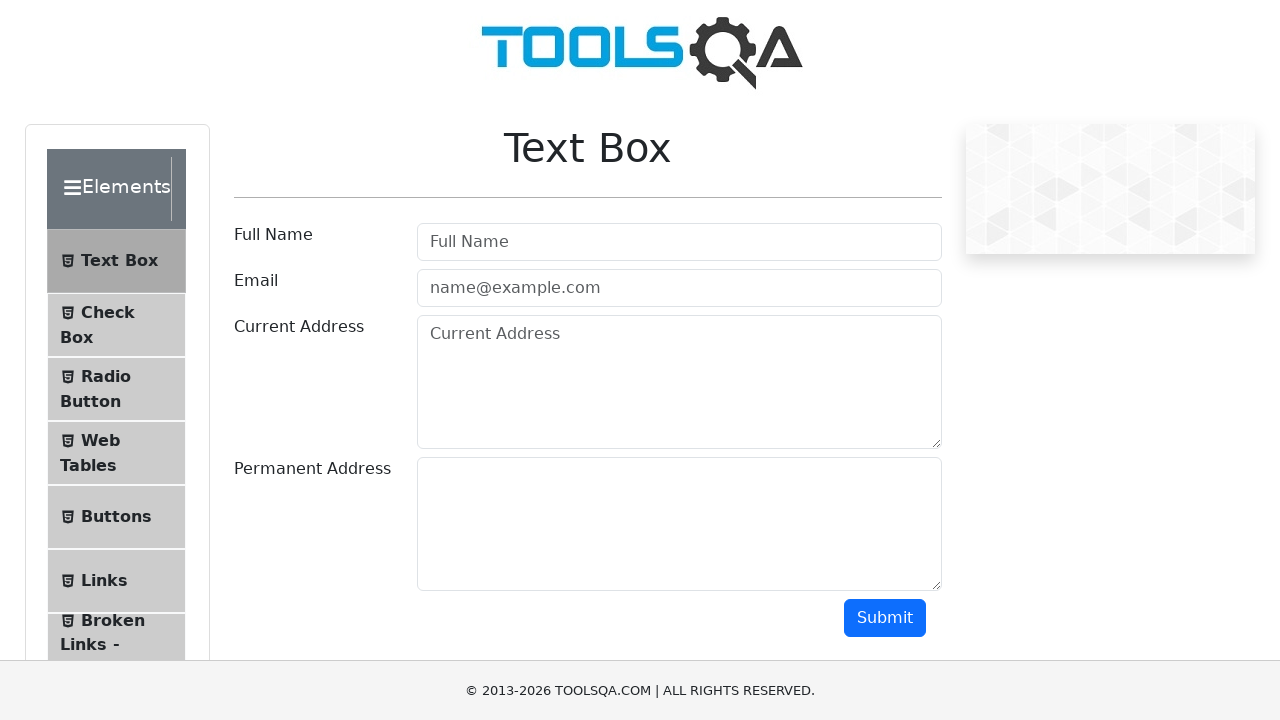

Filled Full Name field with 'Tran Tri Kien' on #userName
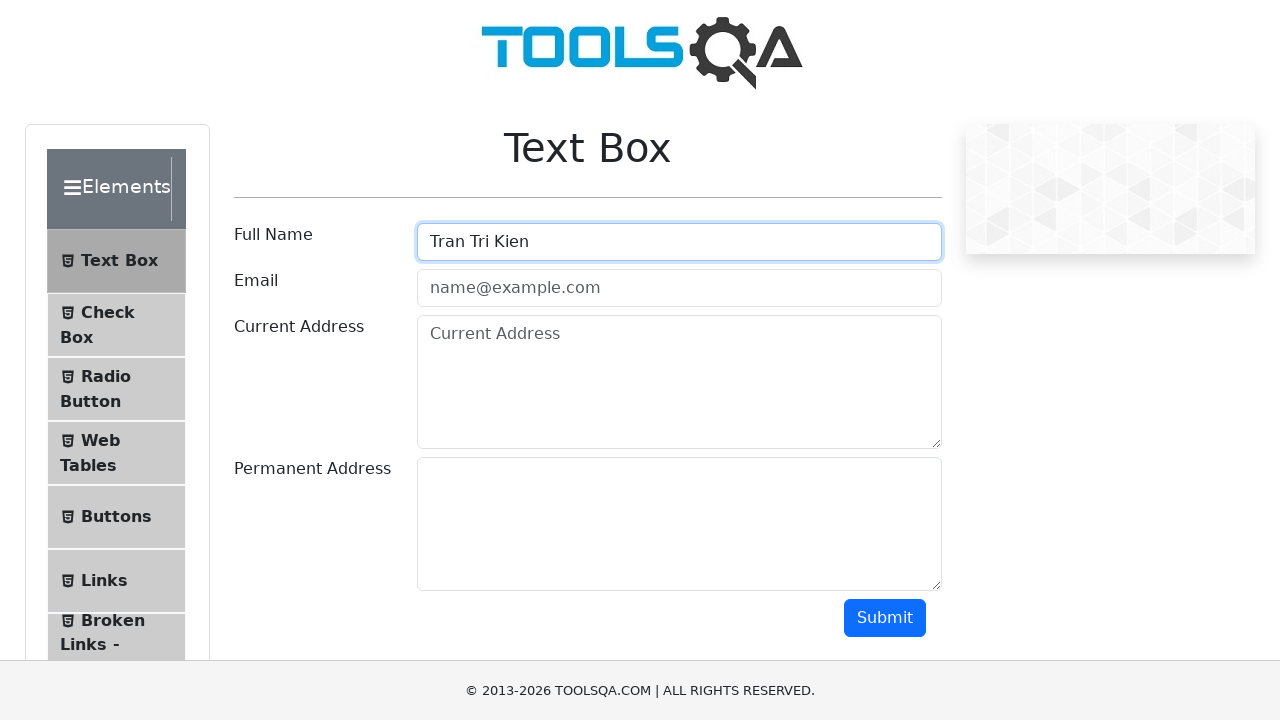

Filled Email field with 'kien100633@donga.edu.vn' on #userEmail
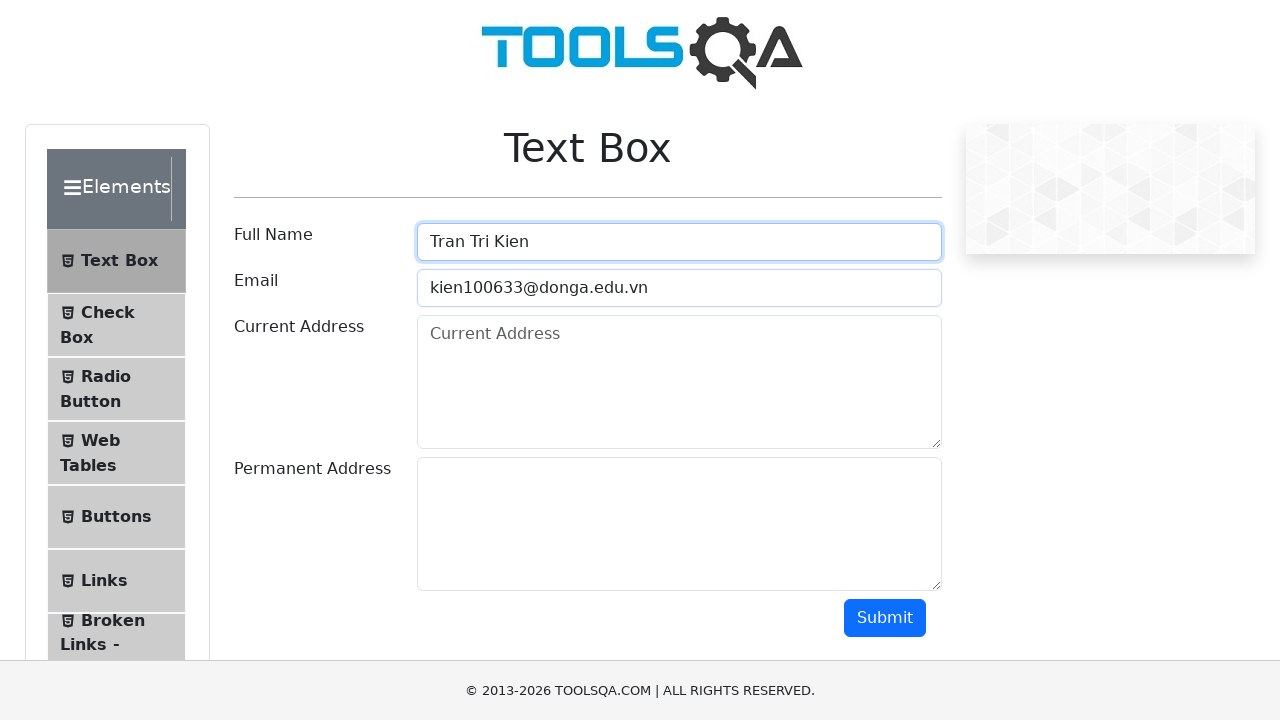

Filled Current Address field with '123 ABC Street, Ho Chi Minh City' on #currentAddress
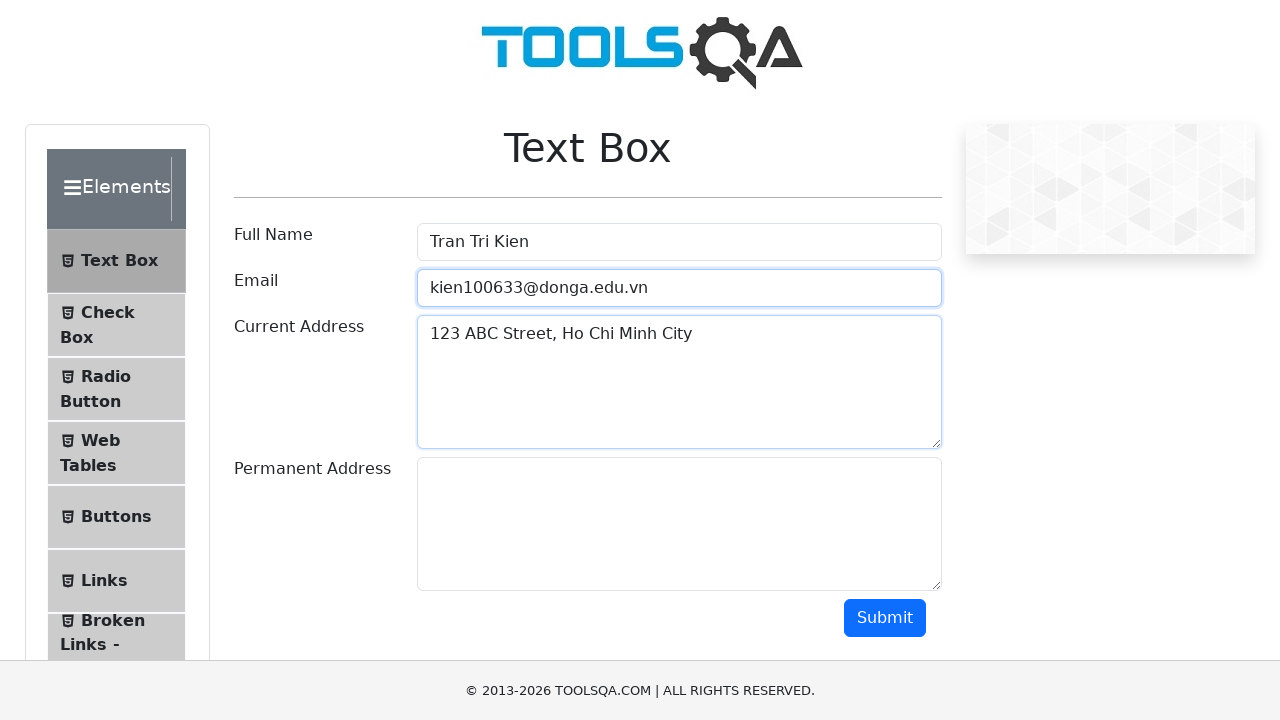

Filled Permanent Address field with '456 XYZ Avenue, Hanoi' on #permanentAddress
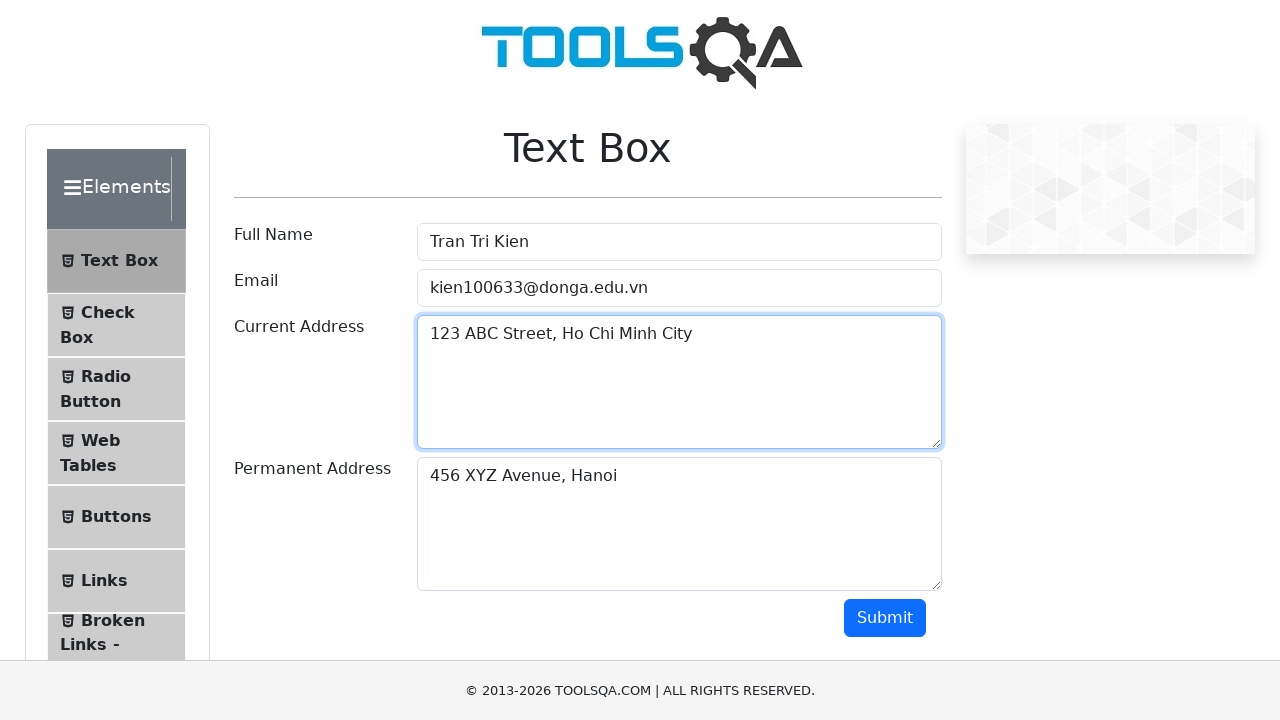

Clicked Submit button to submit the form at (885, 618) on #submit
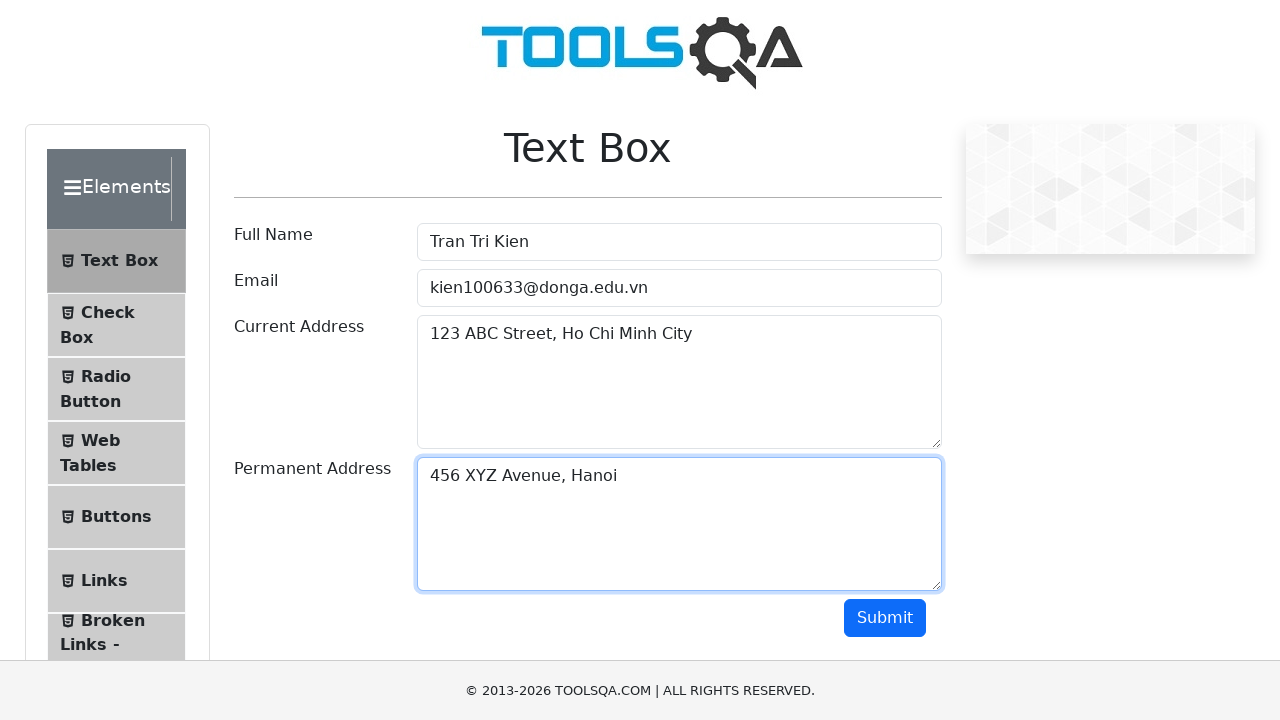

Output name field appeared
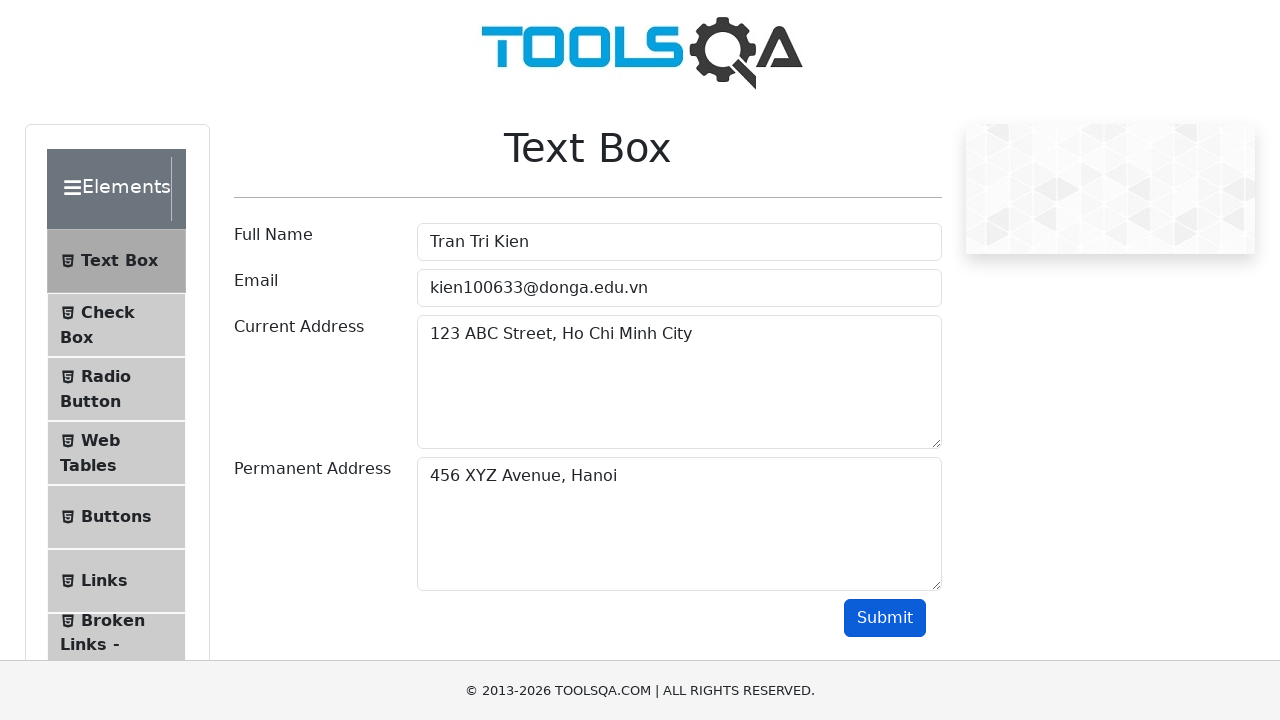

Output email field appeared
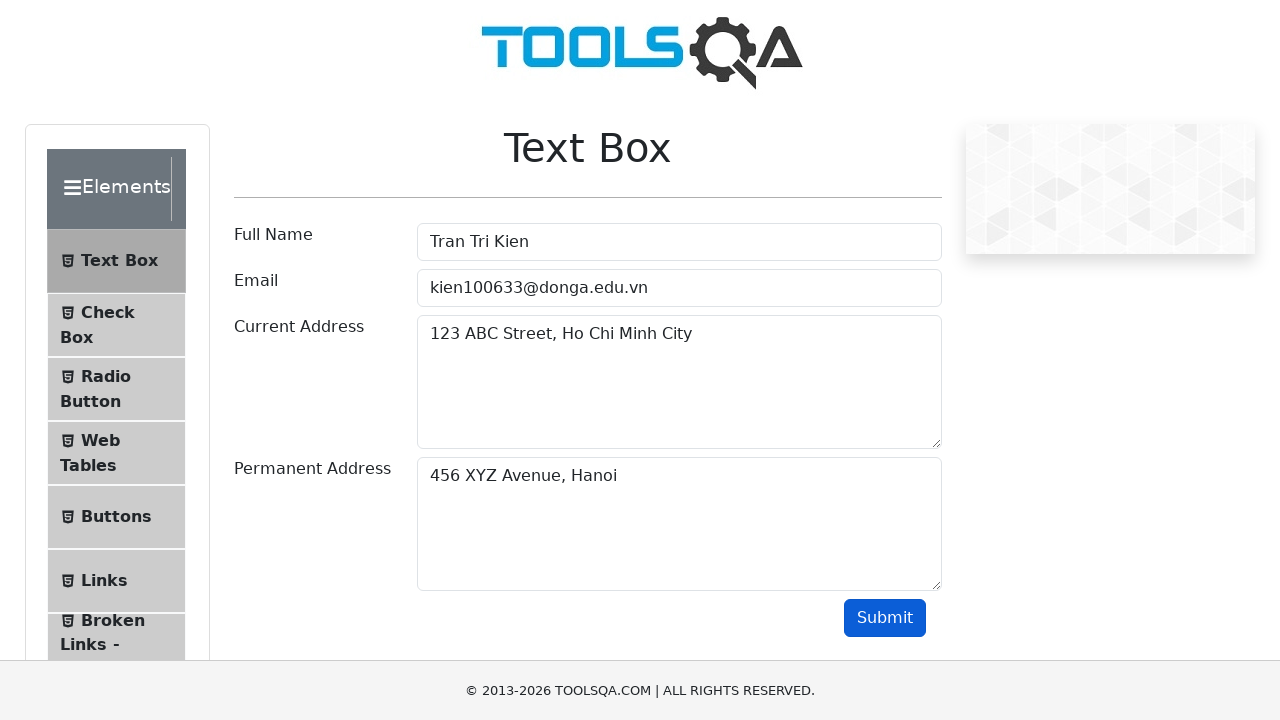

Output current address field appeared
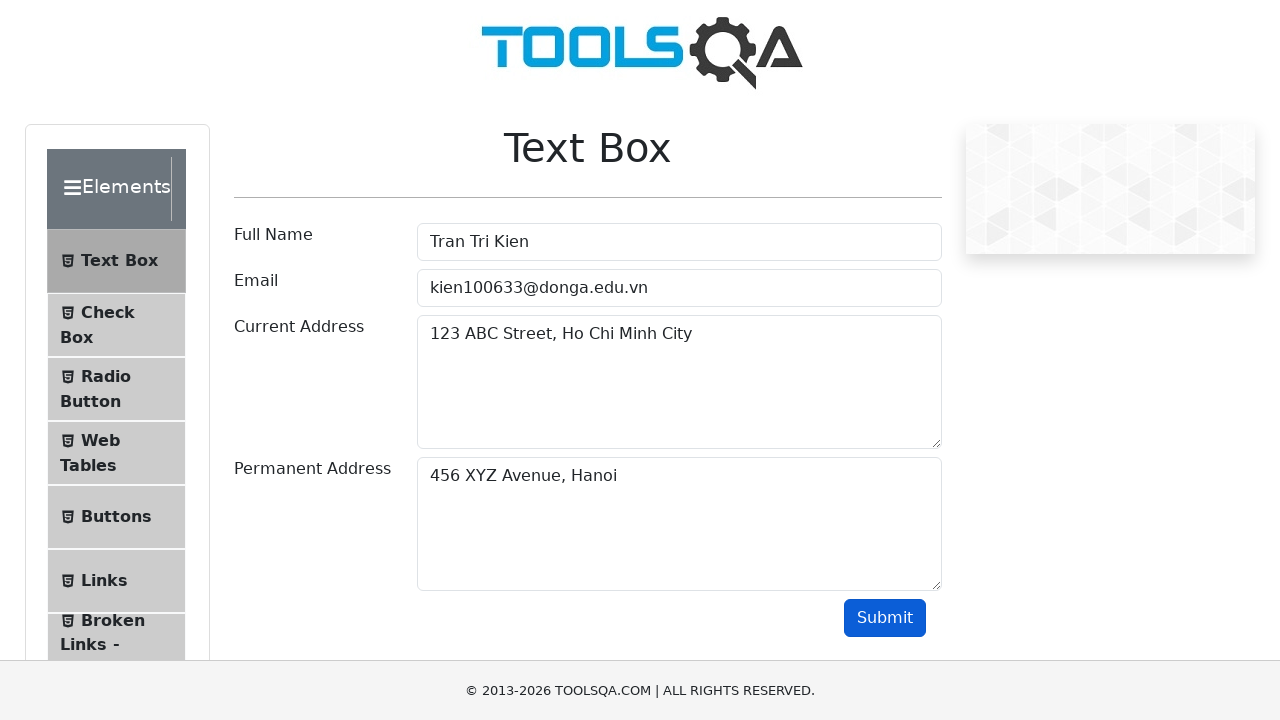

Output permanent address field appeared
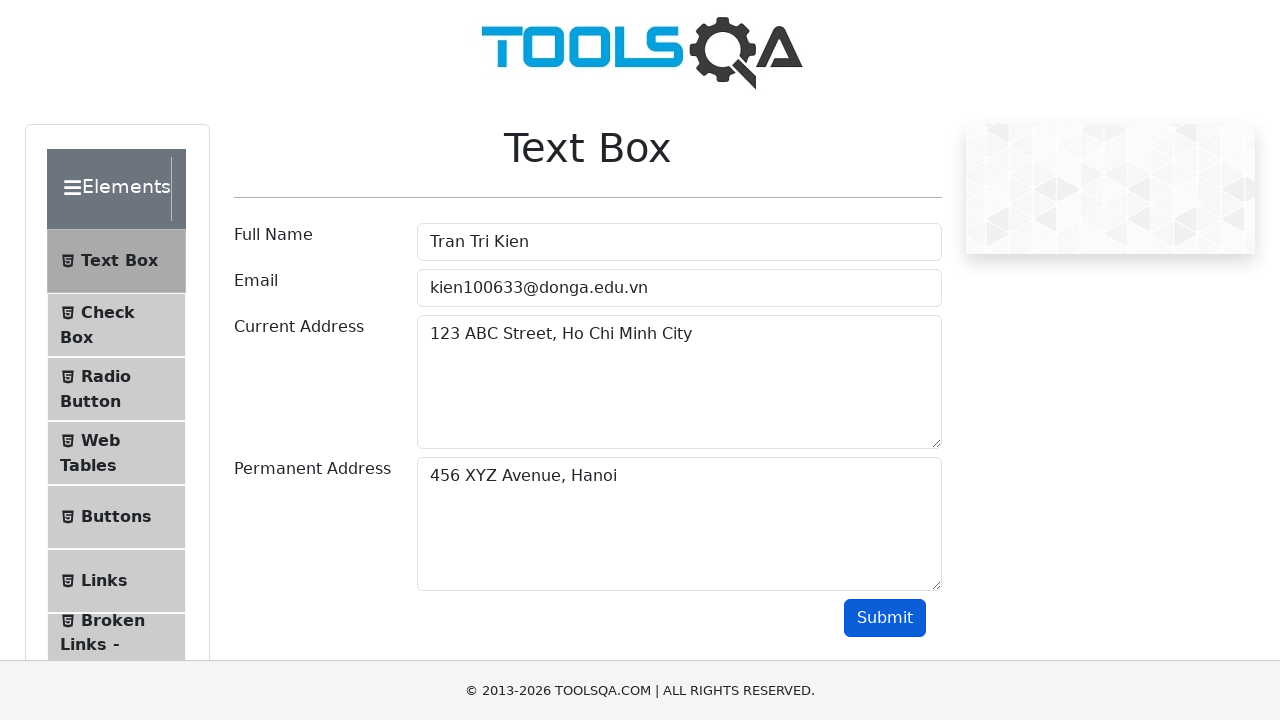

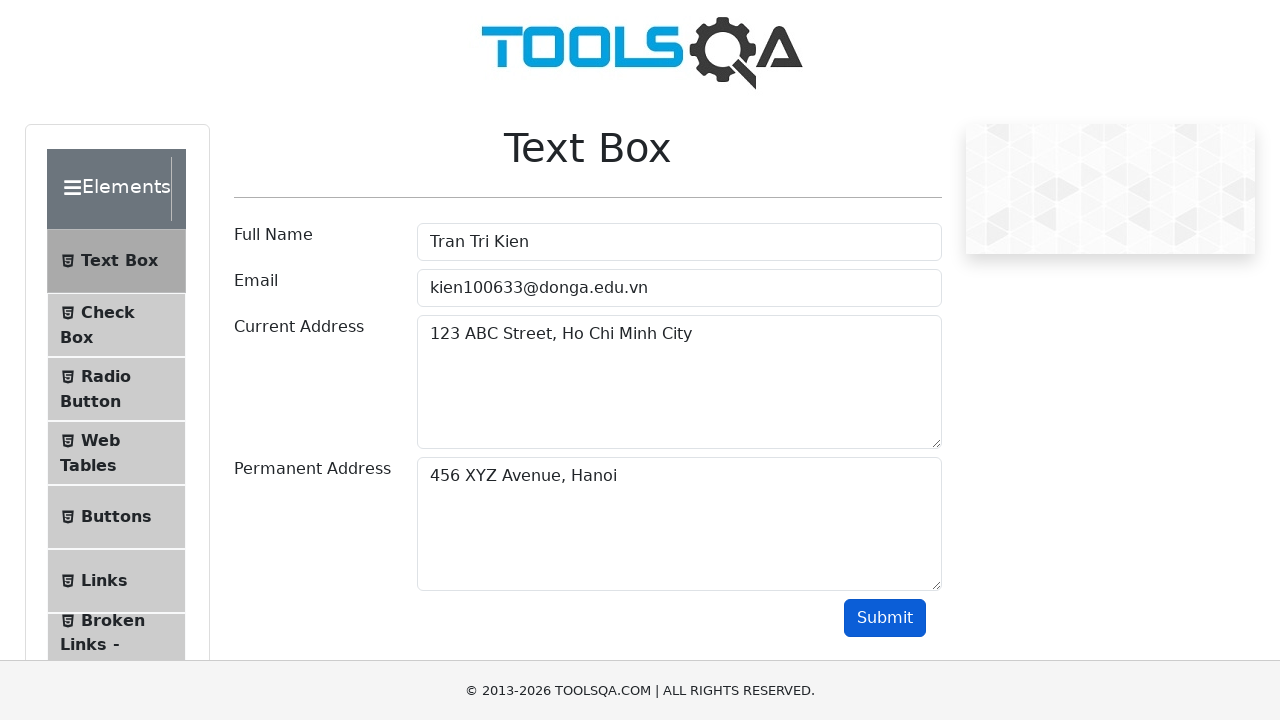